Tests that leaving the password field empty during registration shows an error message.

Starting URL: https://sharelane.com/cgi-bin/register.py

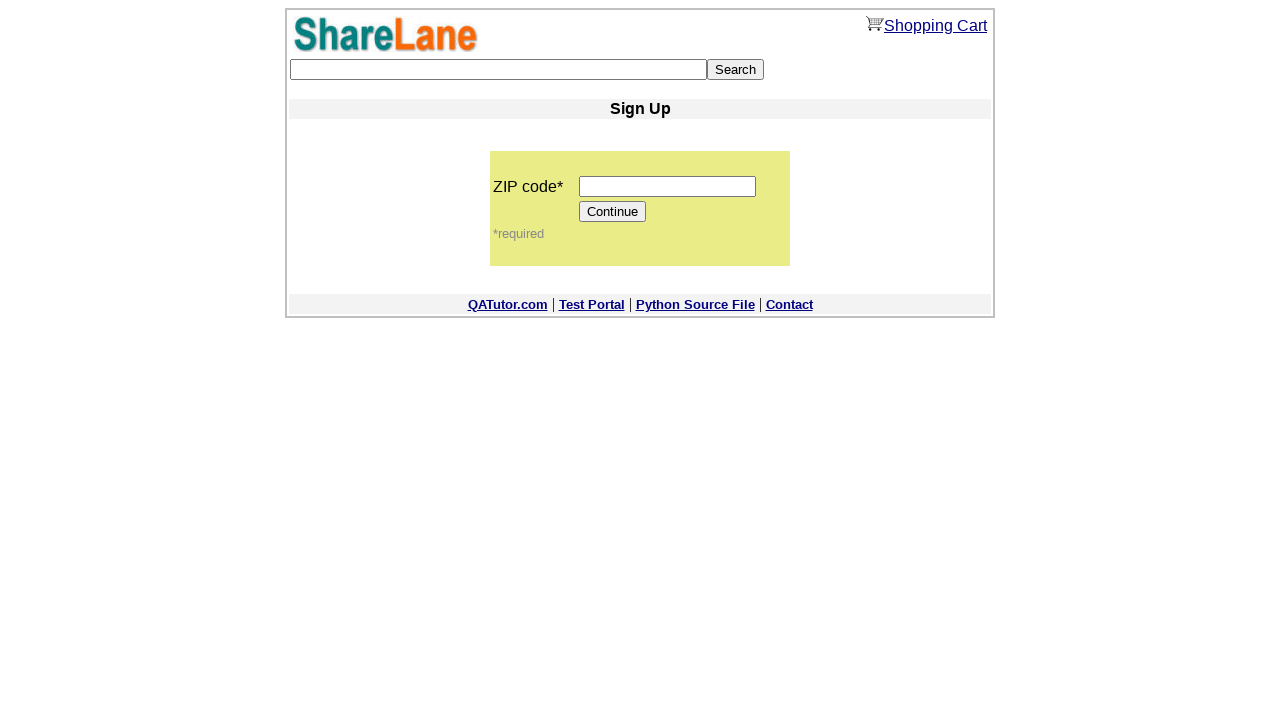

Filled zip code field with '12345' on input[name='zip_code']
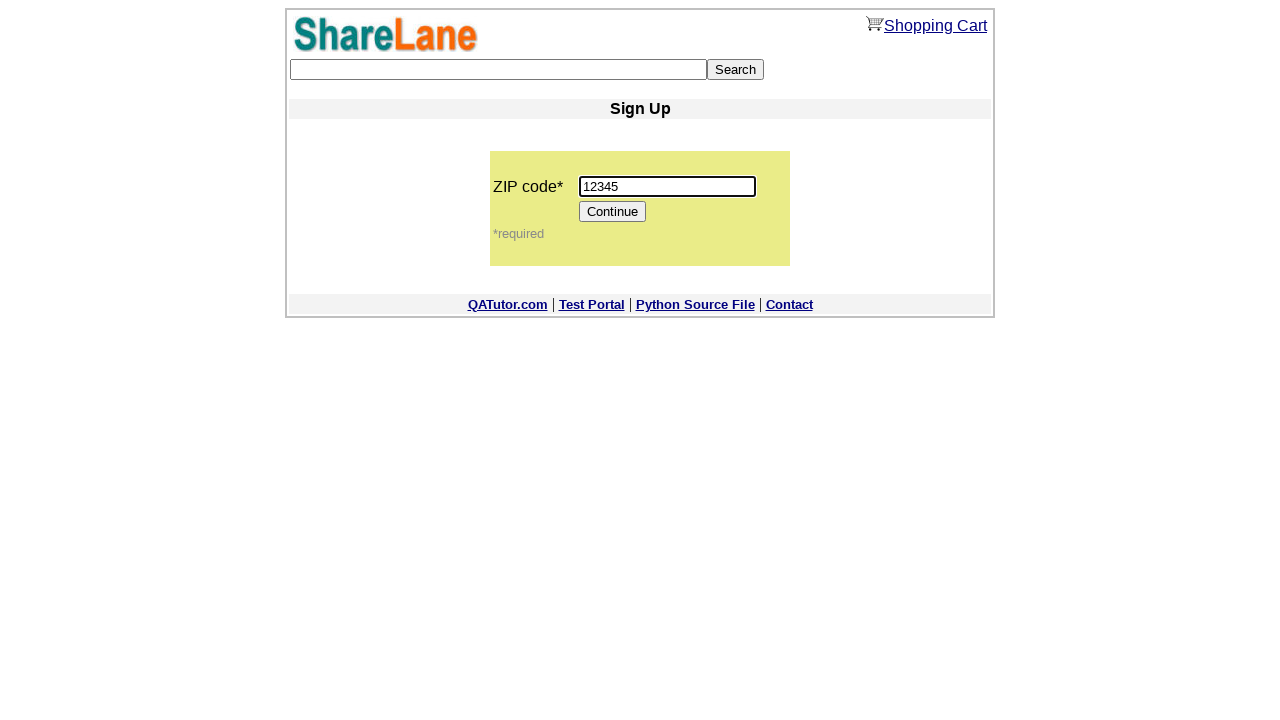

Clicked Continue button to proceed to registration form at (613, 212) on input[value='Continue']
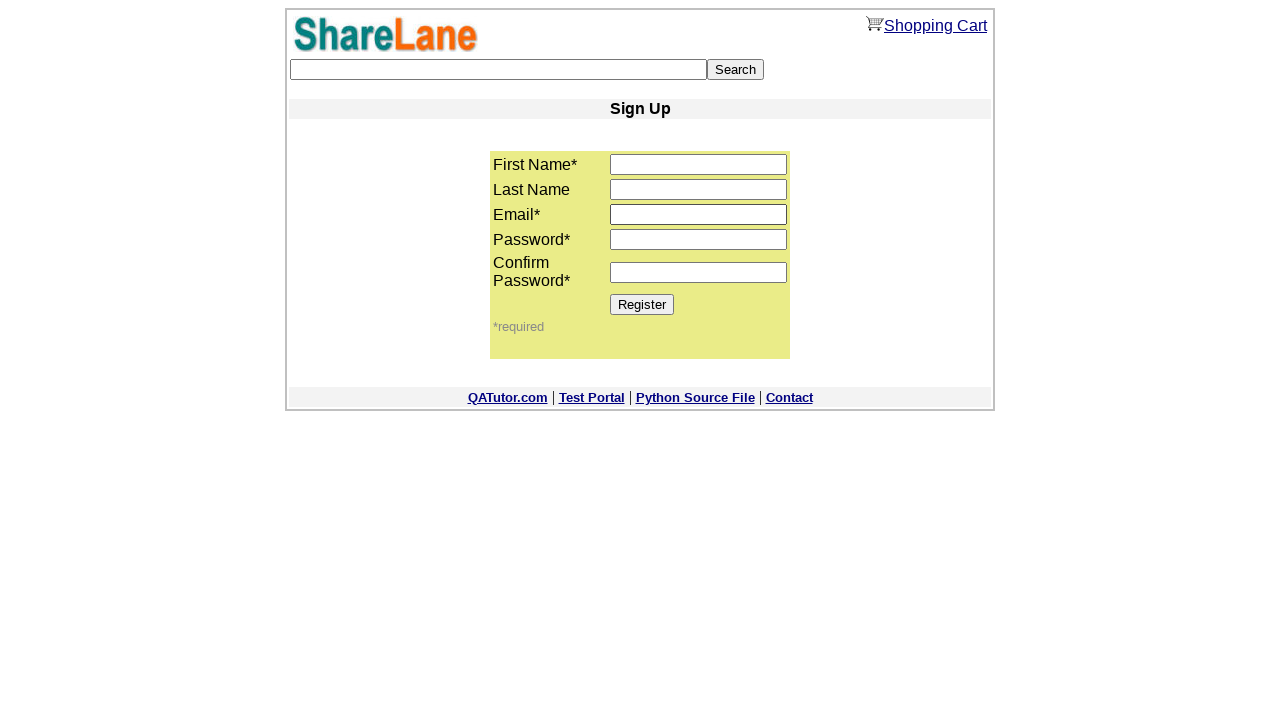

Filled first name field with 'Robert' on input[name='first_name']
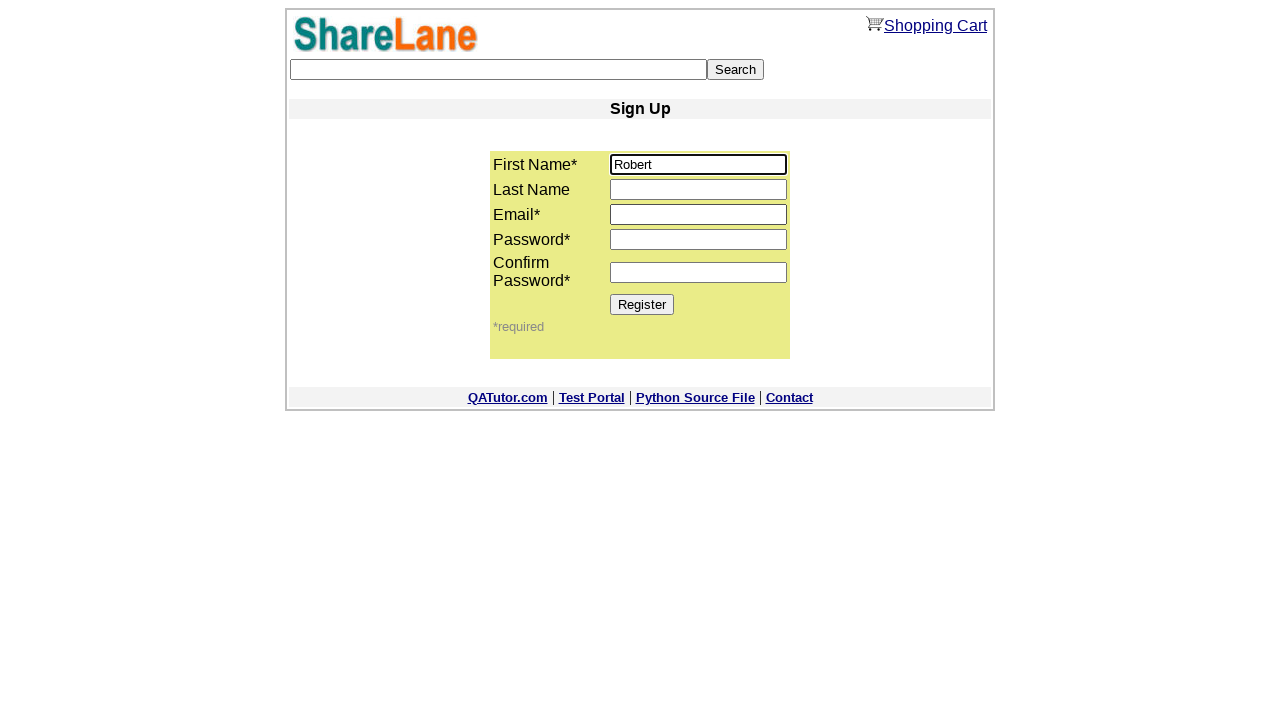

Filled last name field with 'Martinez' on input[name='last_name']
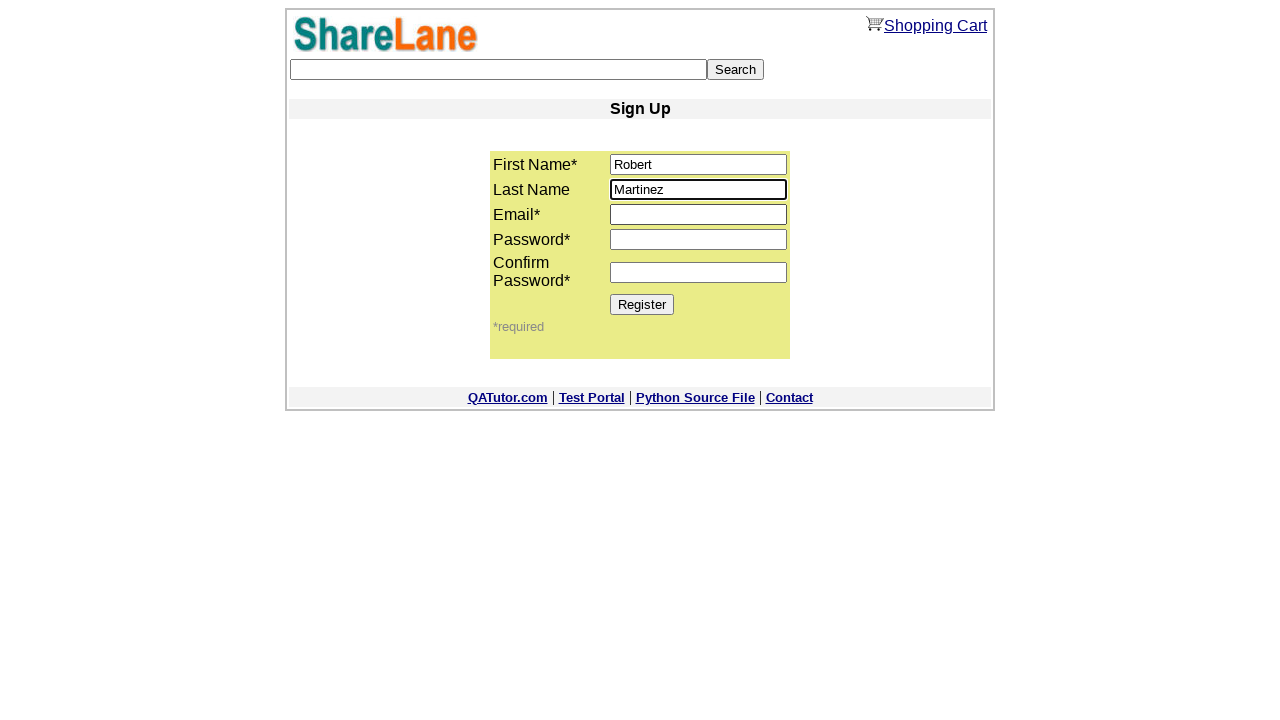

Filled email field with 'robert.martinez@mail.com' on input[name='email']
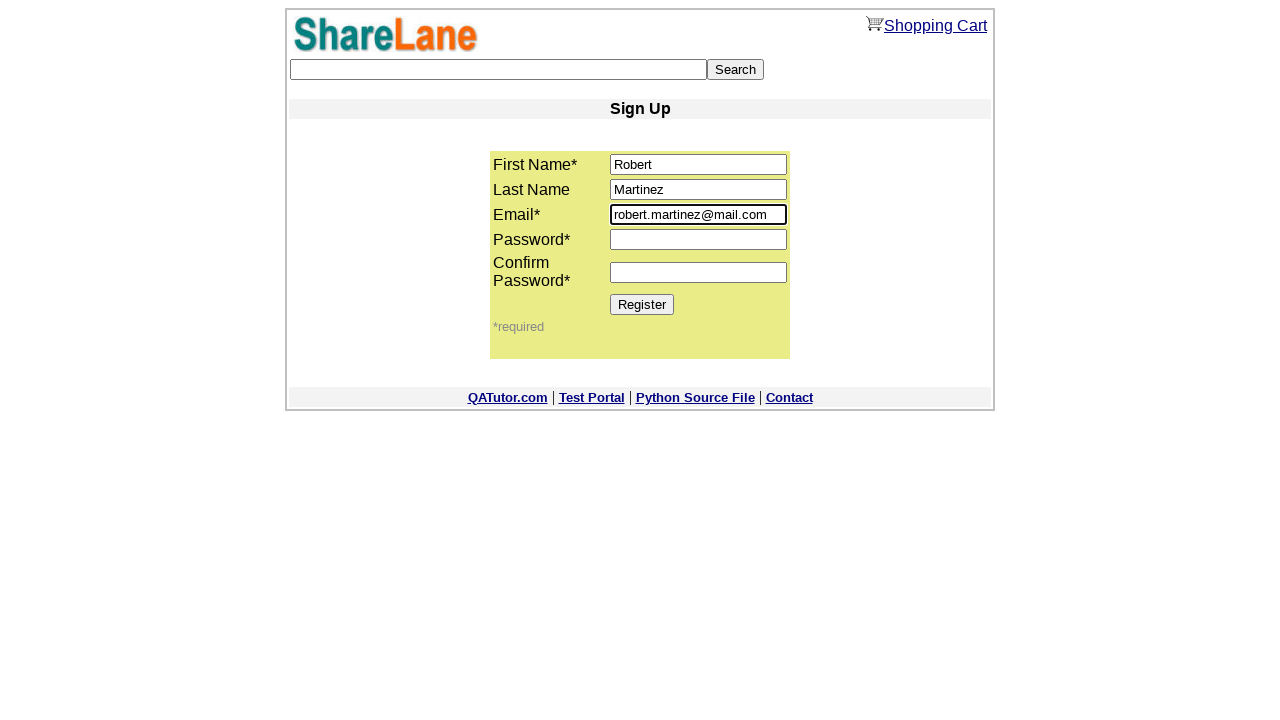

Left password field empty on input[name='password1']
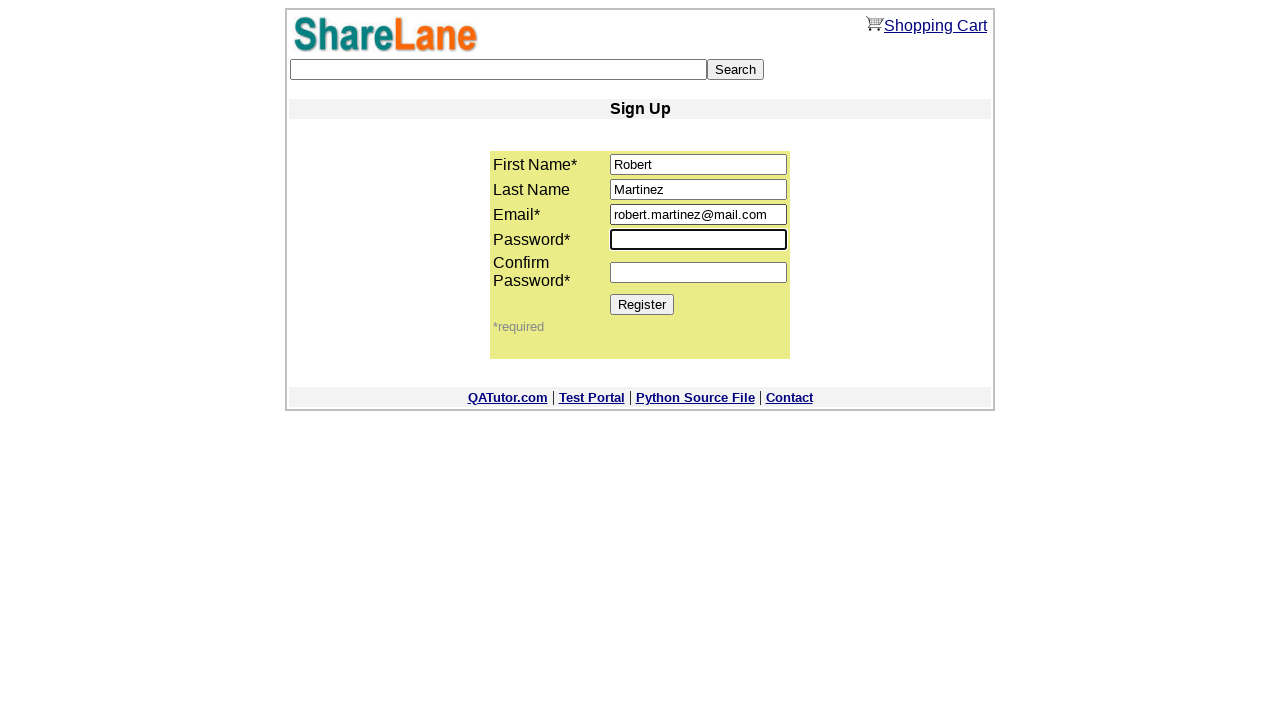

Filled confirm password field with 'SomePass999' on input[name='password2']
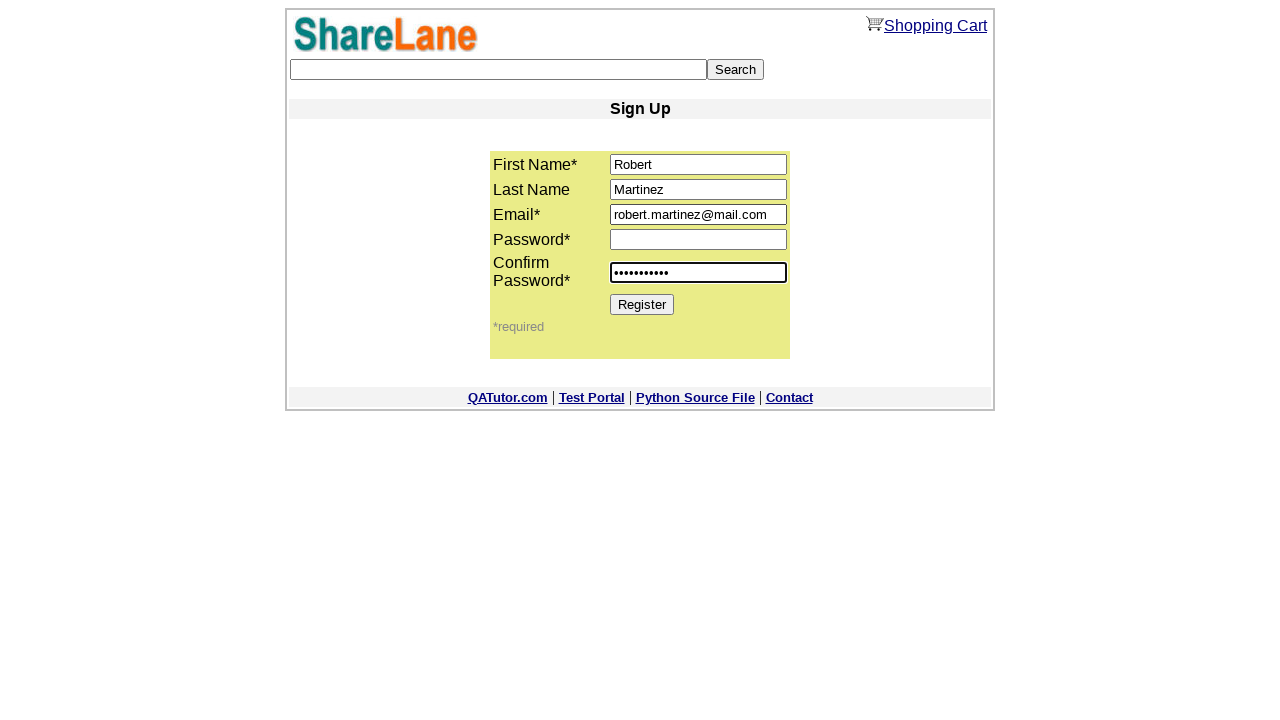

Clicked Register button to submit registration with empty password at (642, 304) on input[value='Register']
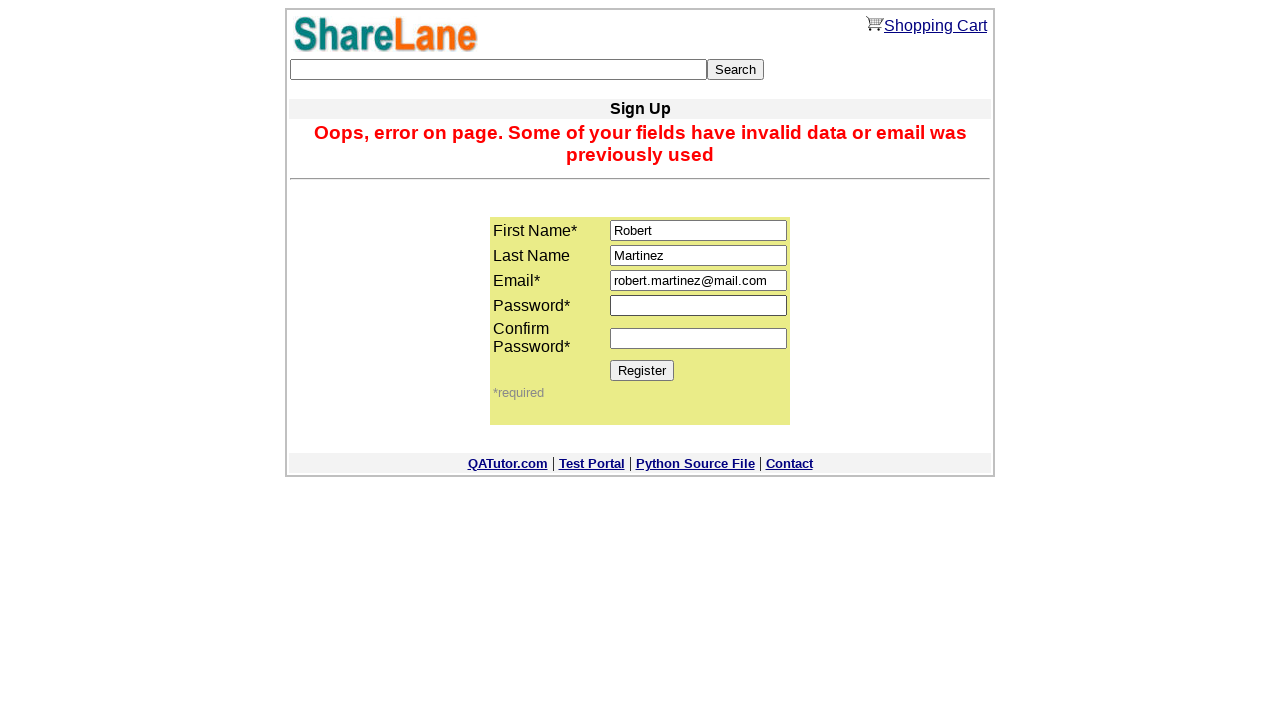

Error message displayed for empty password field
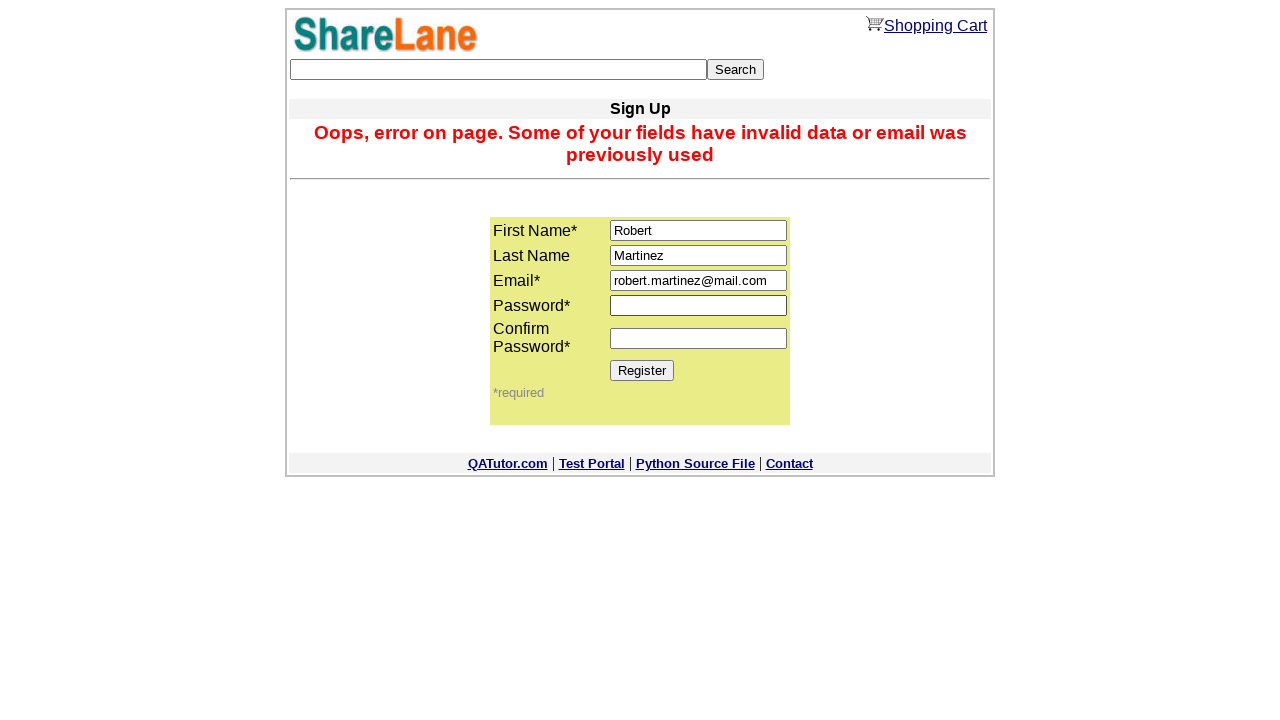

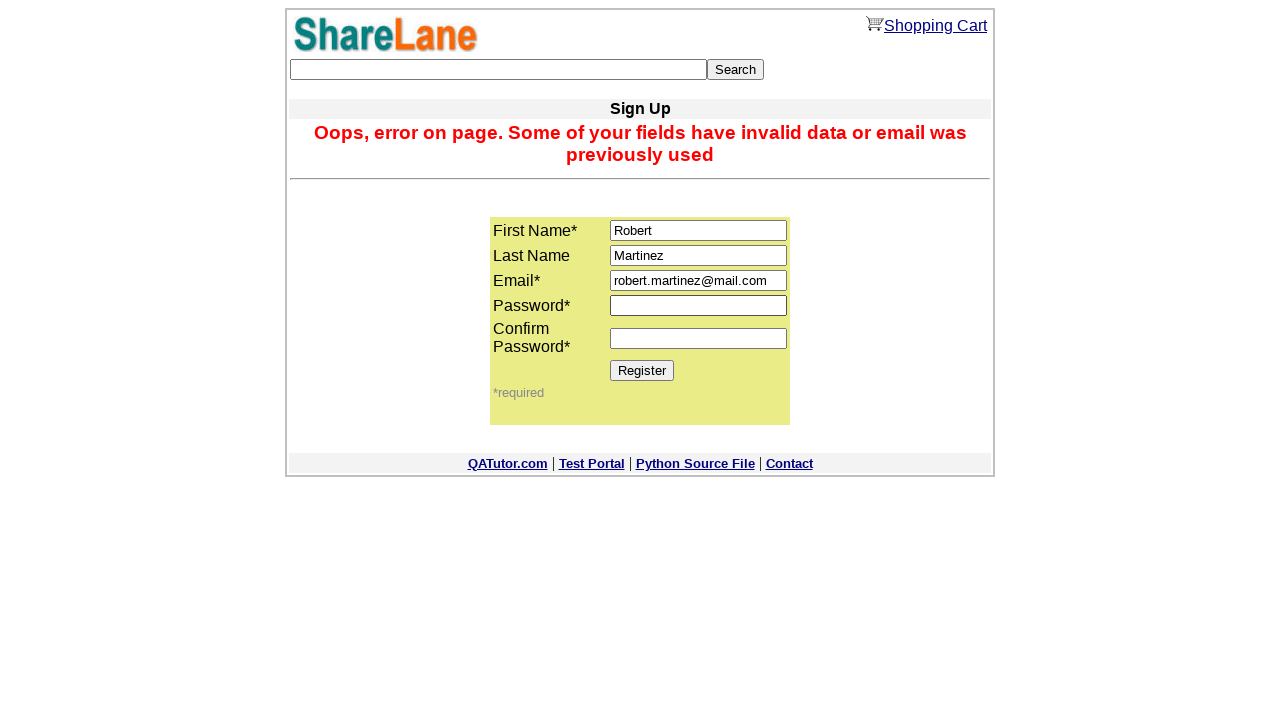